Tests login form with valid email and password, then handles the resulting alert

Starting URL: https://gnsaddy.github.io/webAutomationSelenium/

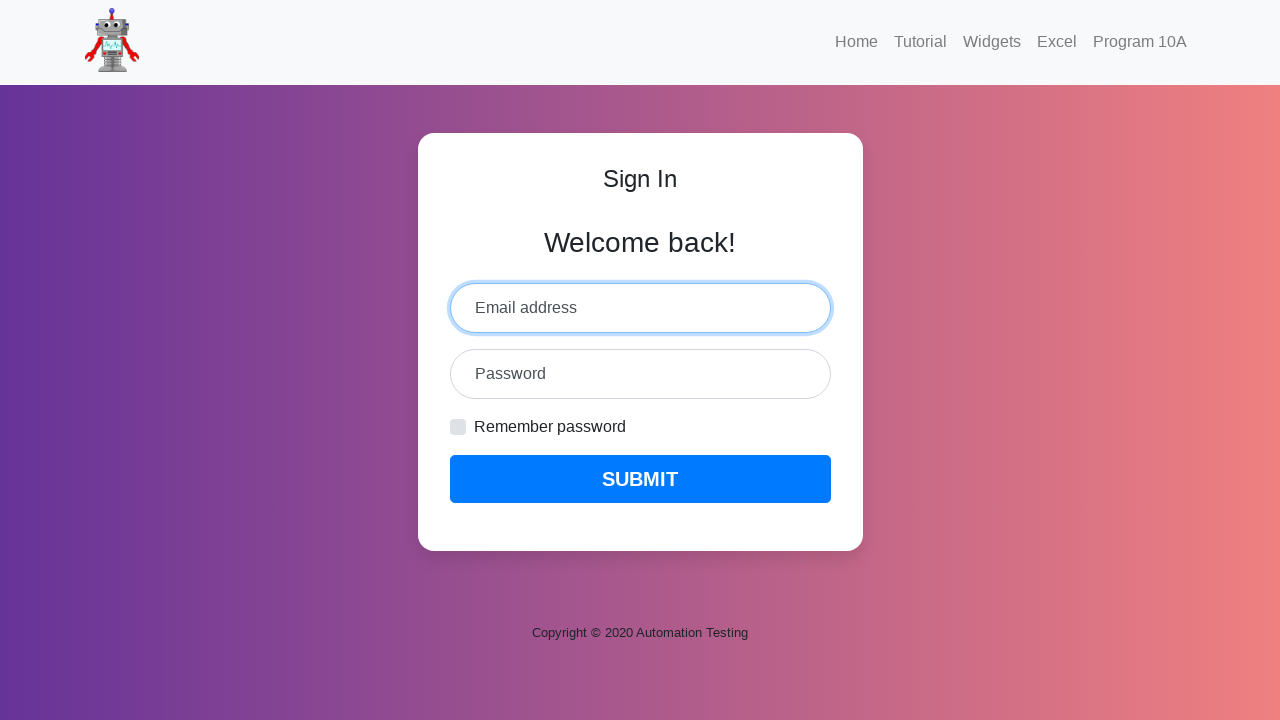

Filled email field with 'aditya@gmail.com' on //*[@id="inputEmail"]
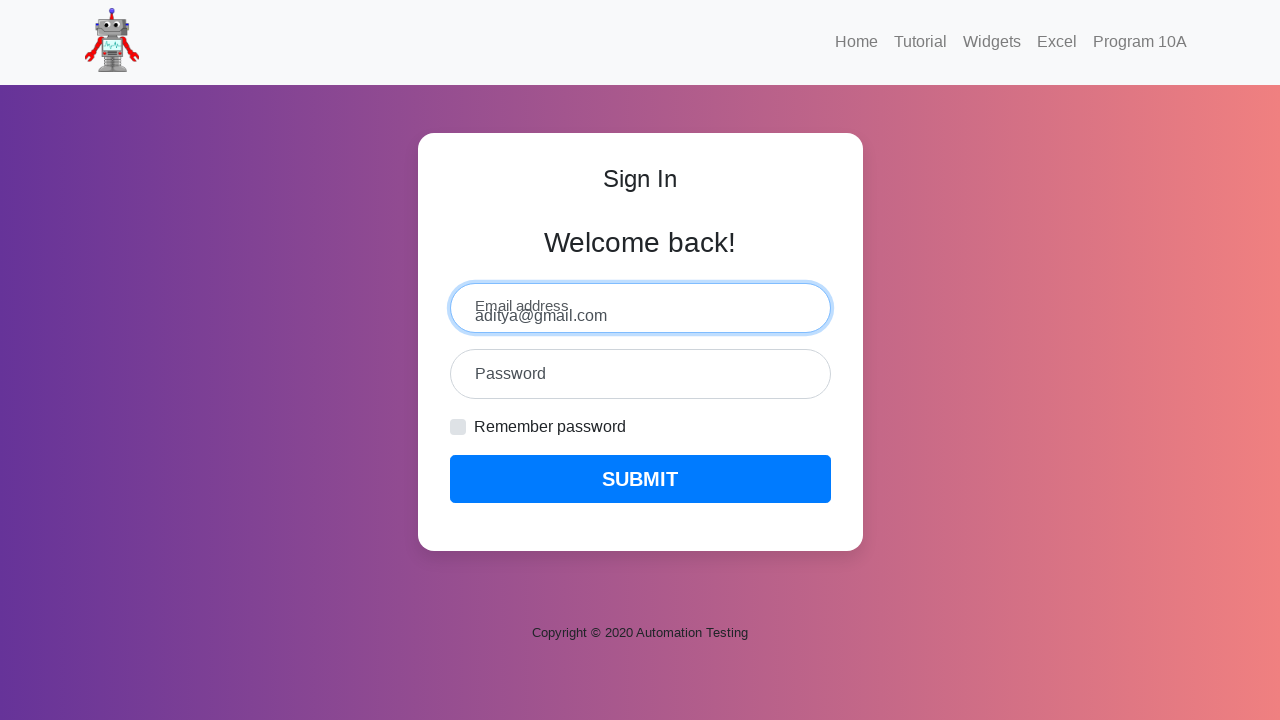

Filled password field with 'testing' on //*[@id="inputPassword"]
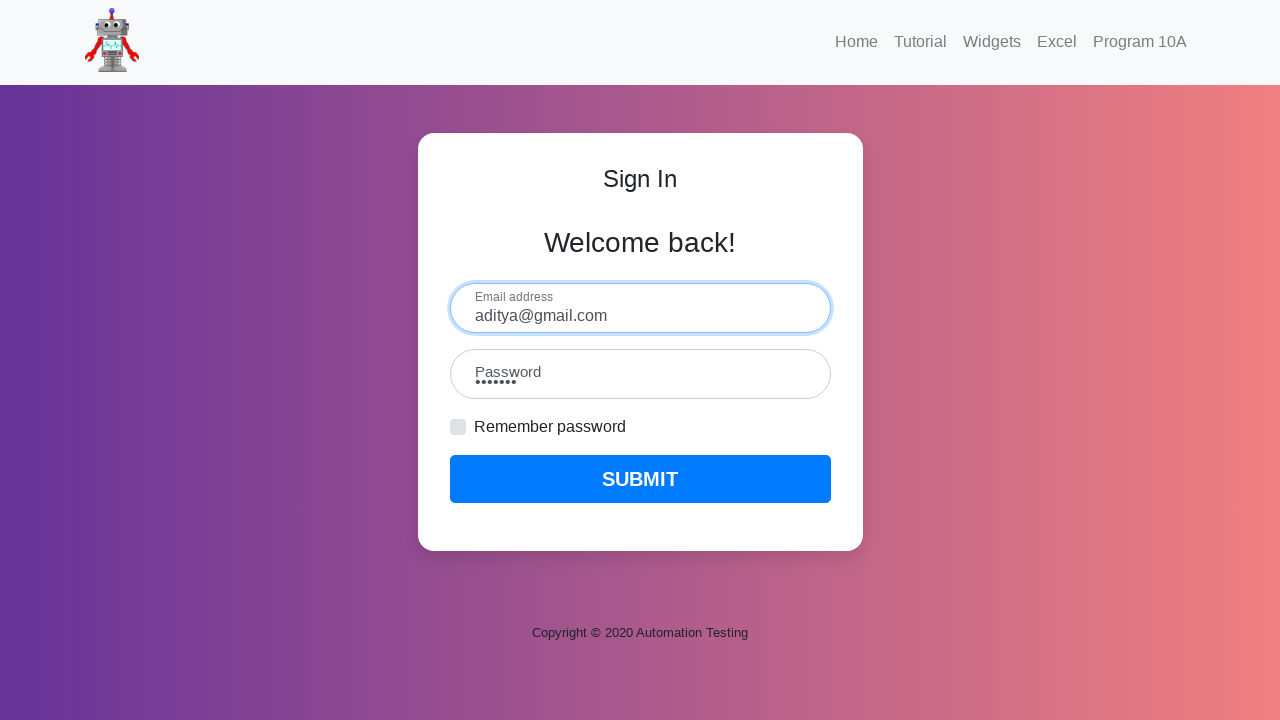

Clicked login button at (640, 479) on xpath=//*[@id="btnLogin"]
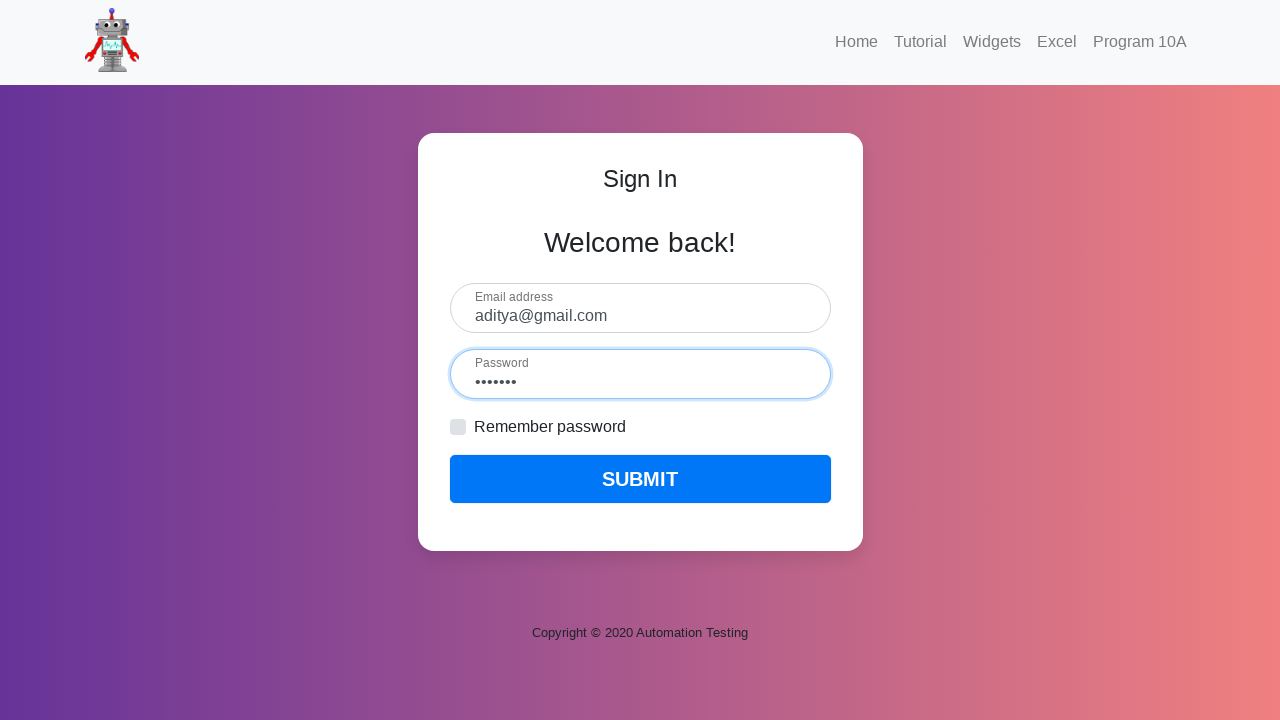

Alert handler registered and accepted alert dialog
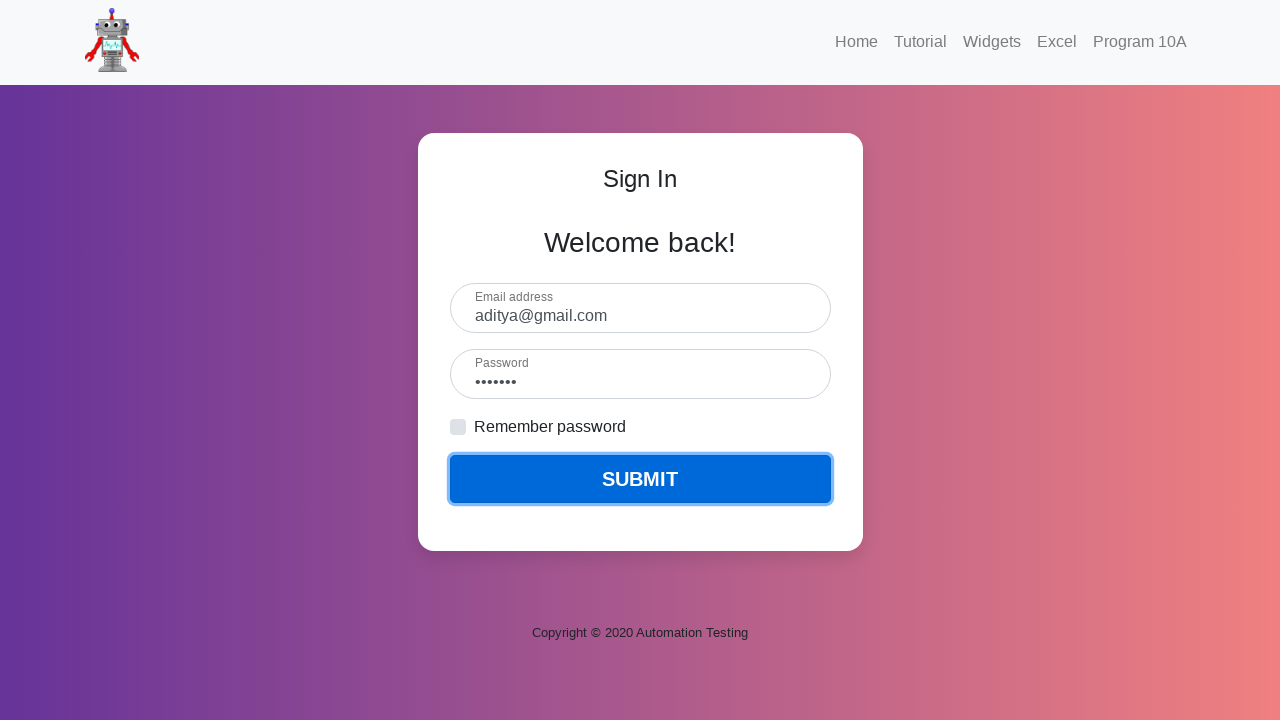

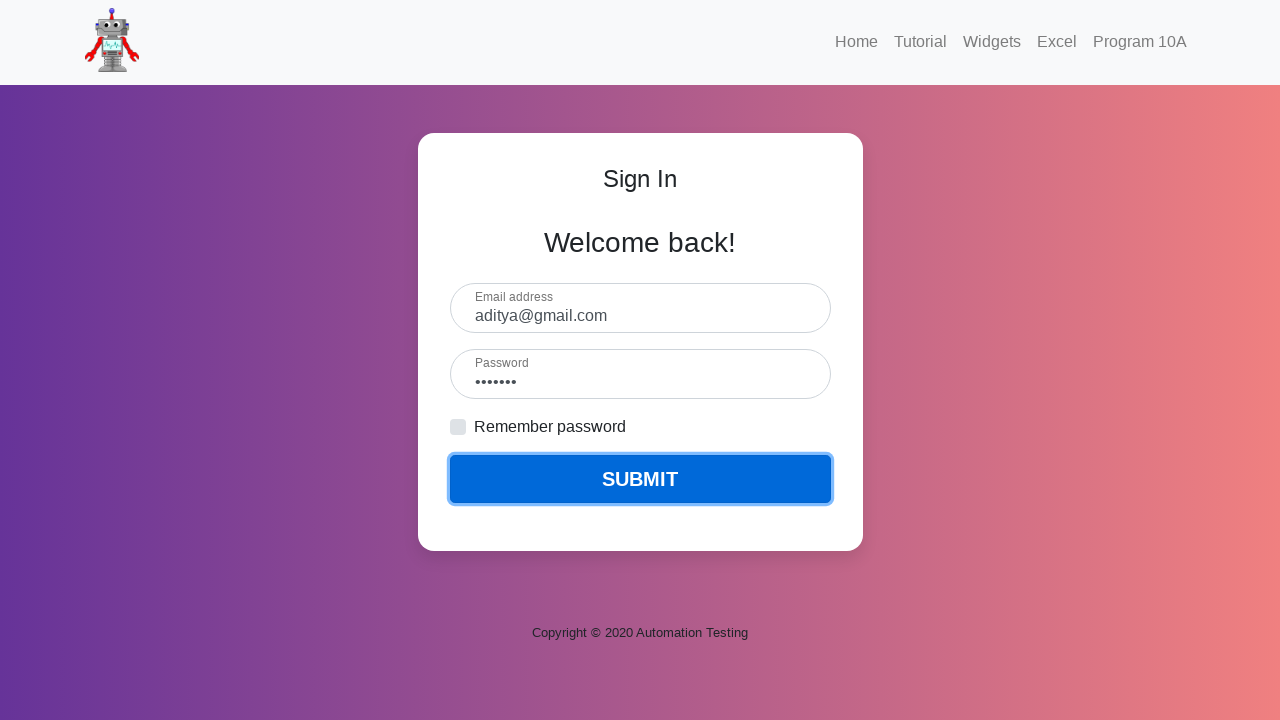